Tests window handling by scrolling to and clicking a link that opens a popup window, then captures all window handles

Starting URL: https://omayo.blogspot.com/

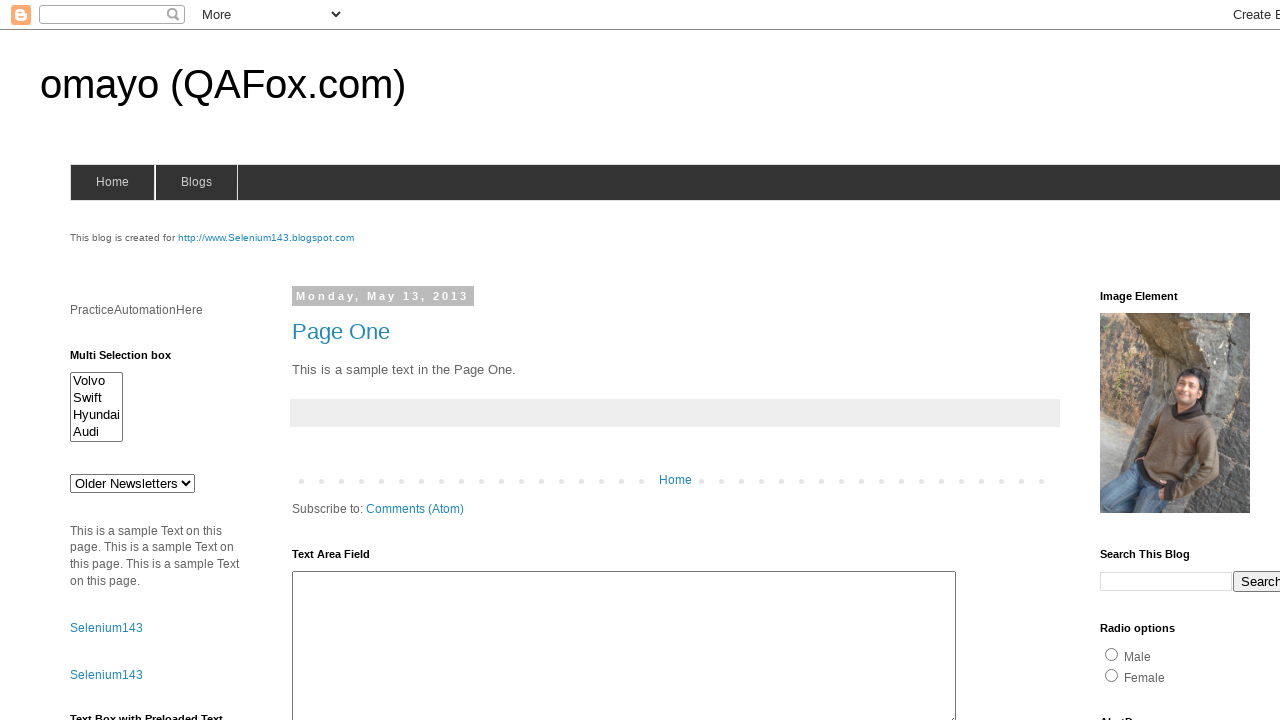

Scrolled popup link into view
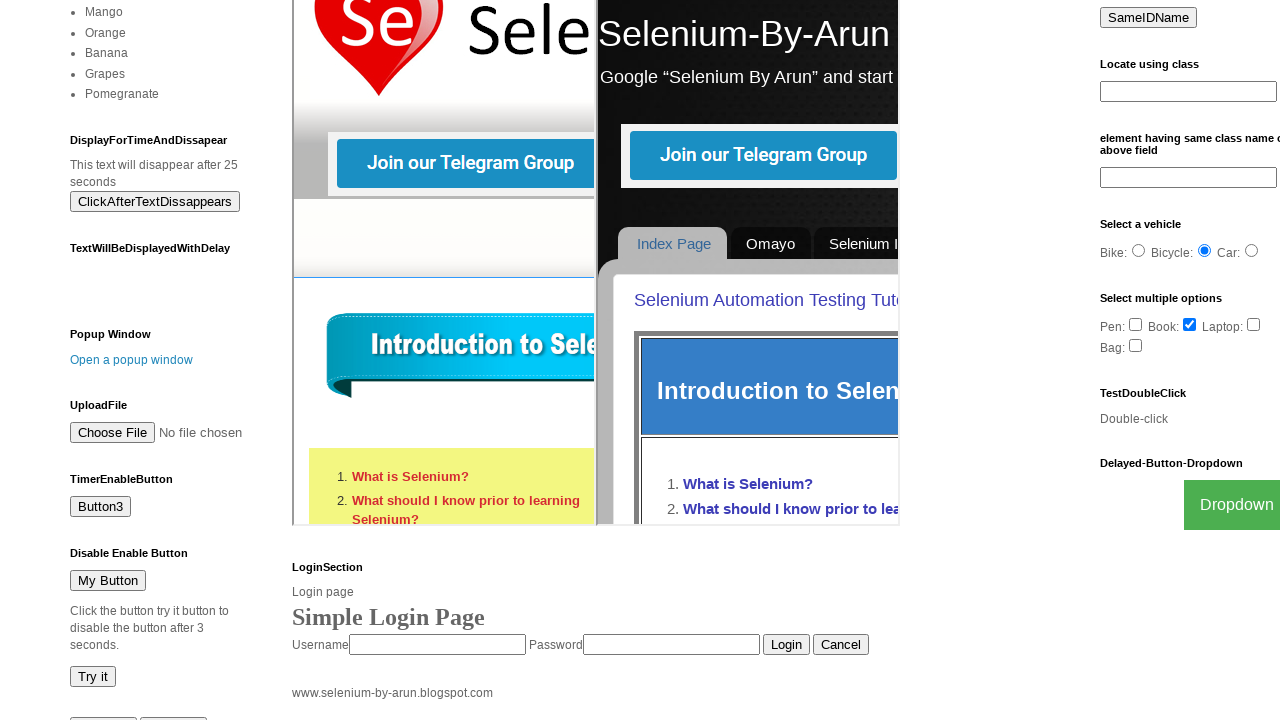

Waited for scroll to complete
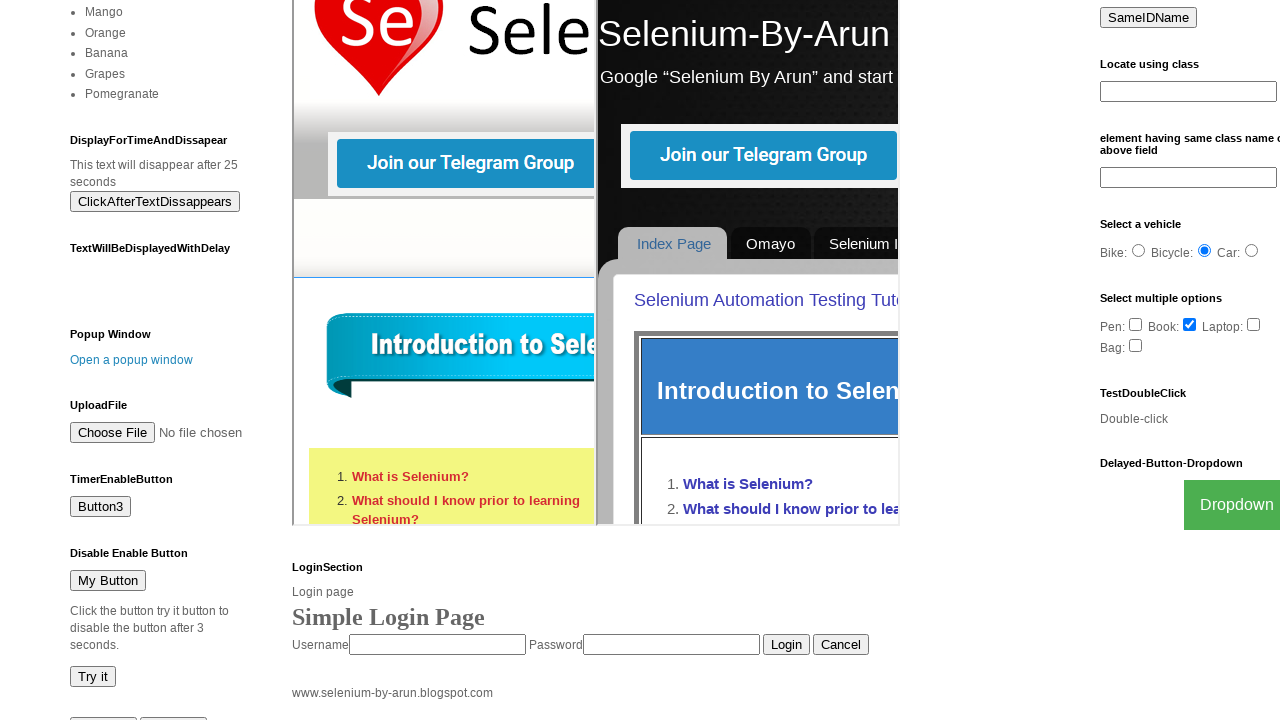

Retrieved parent window handle
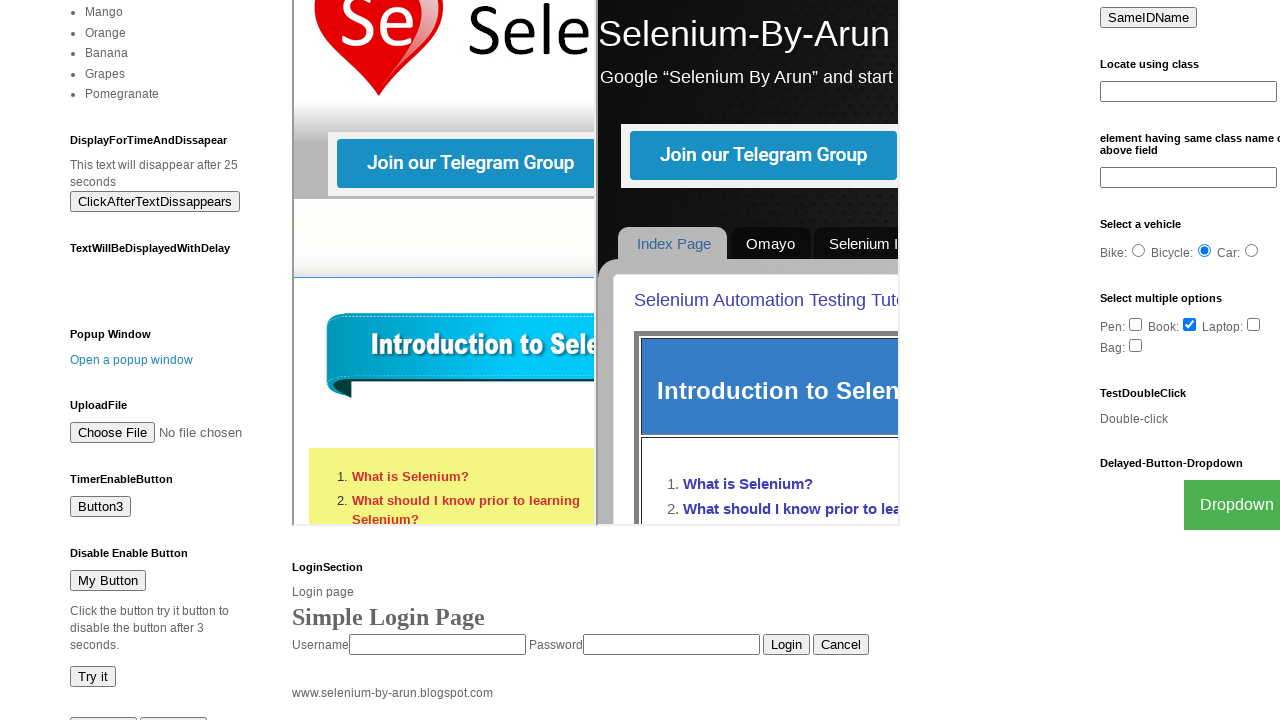

Clicked popup link to open new window at (132, 360) on text=Open a popup window
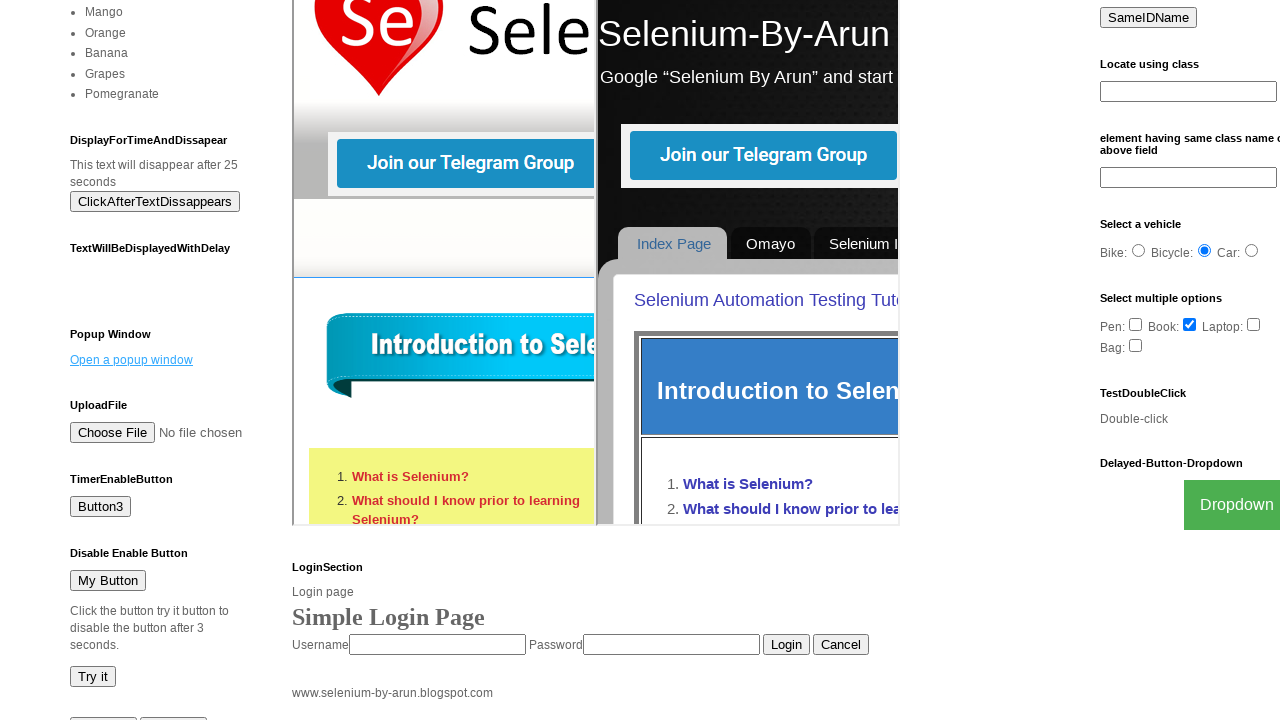

Retrieved new popup page object
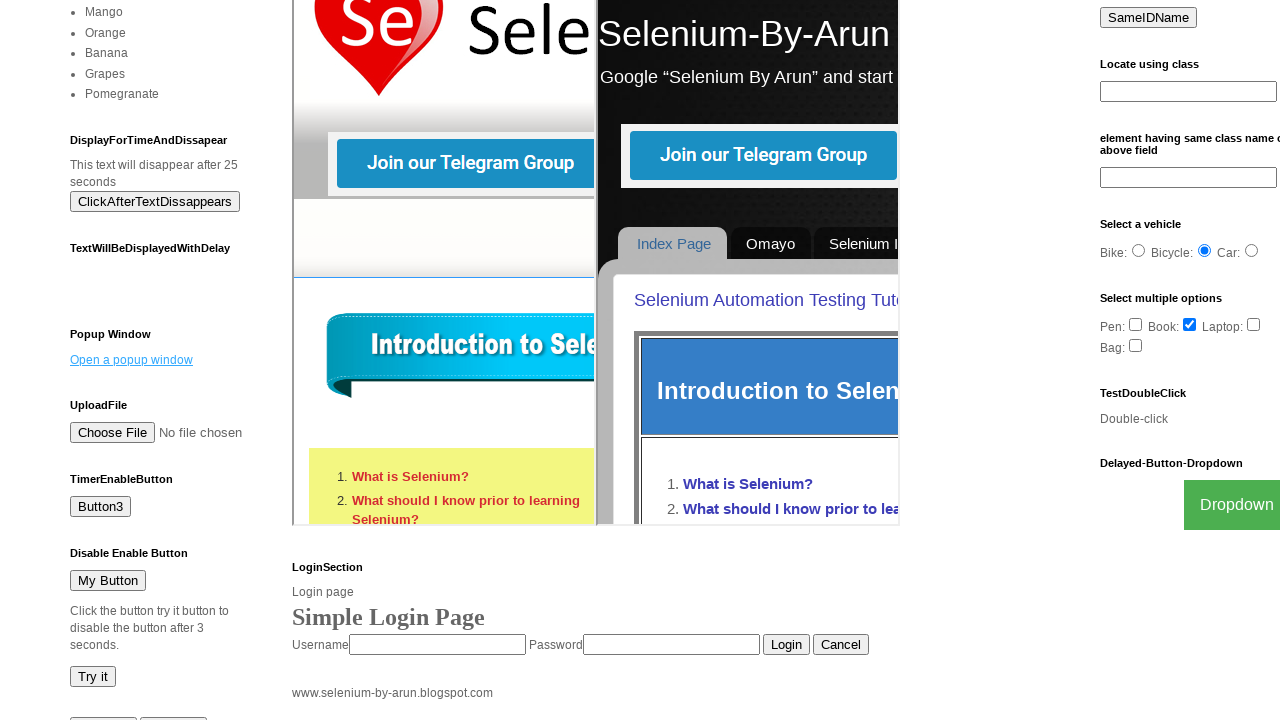

Popup window loaded completely
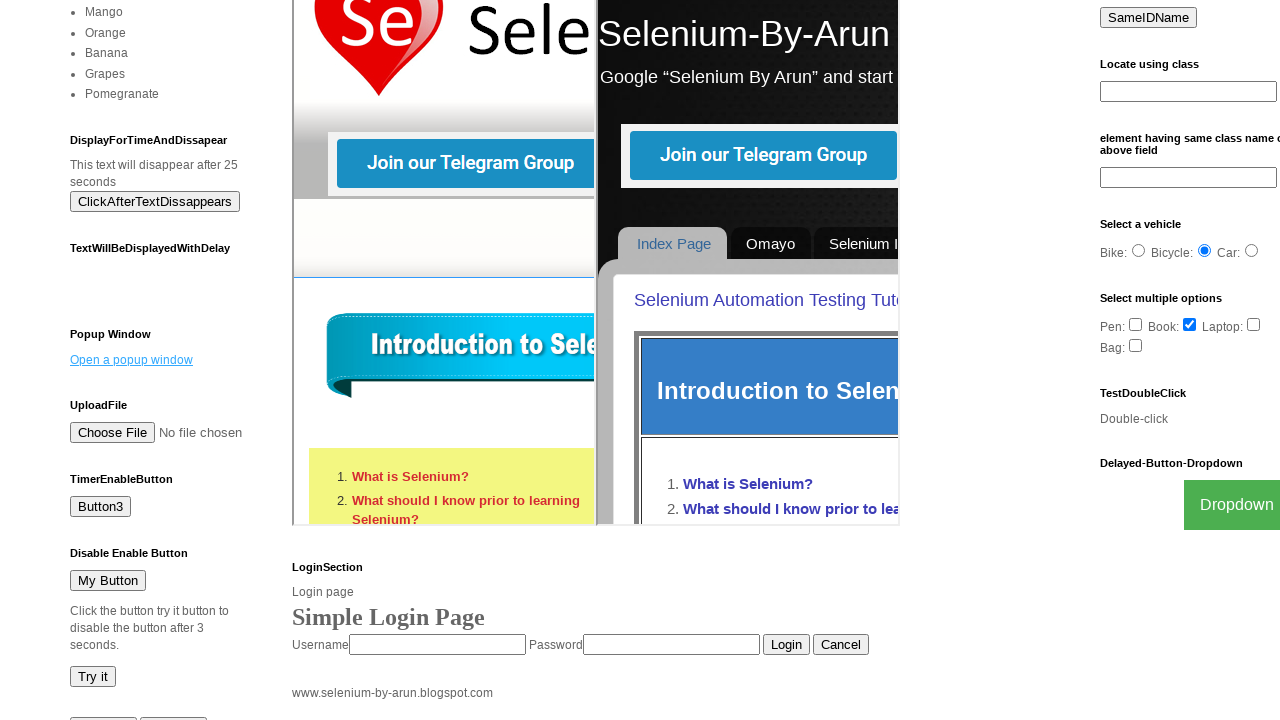

Retrieved all window handles from context
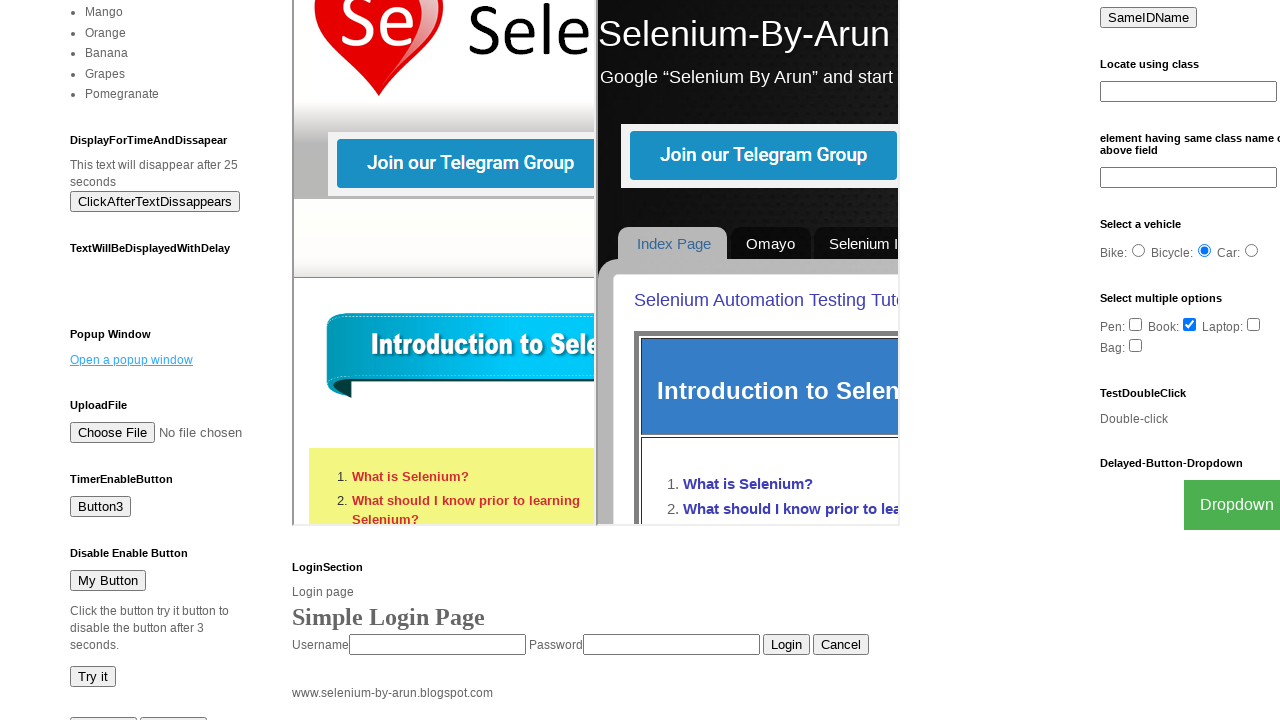

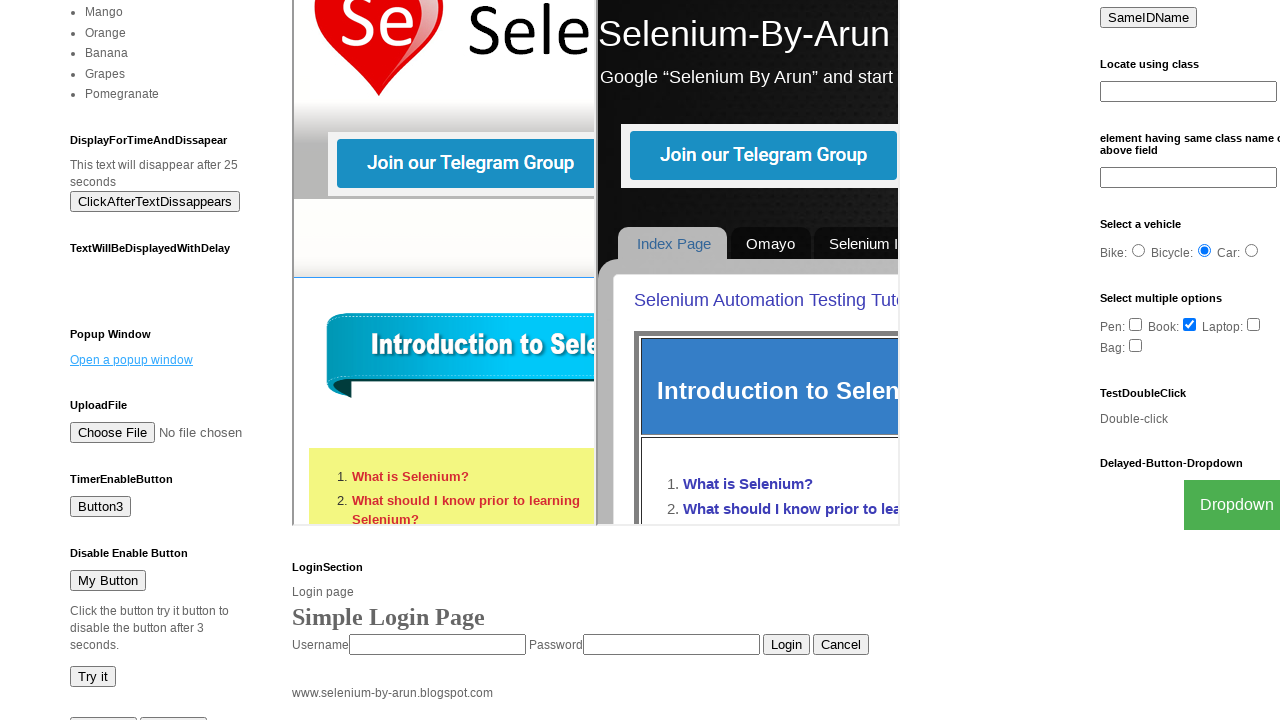